Clicks the Services link which opens in a new tab and verifies the new tab URL contains services.tier4.jp

Starting URL: https://tier4.jp

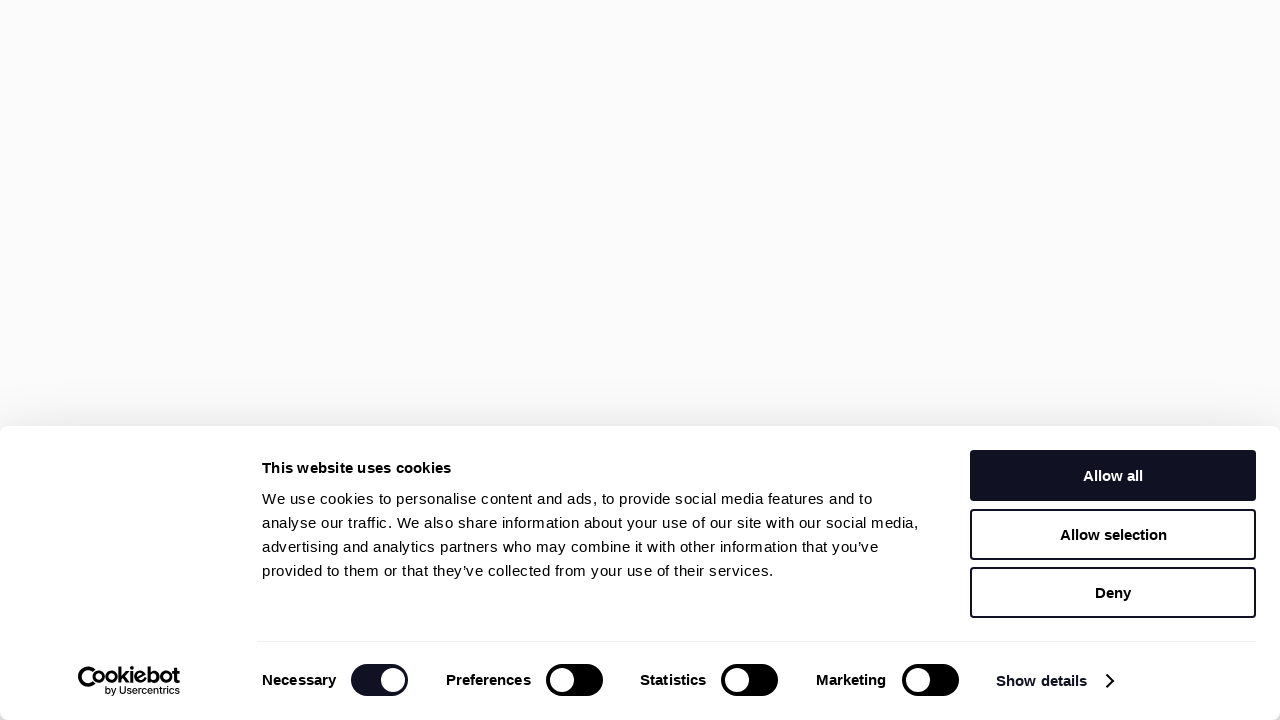

Waited for page to load - DOM content loaded
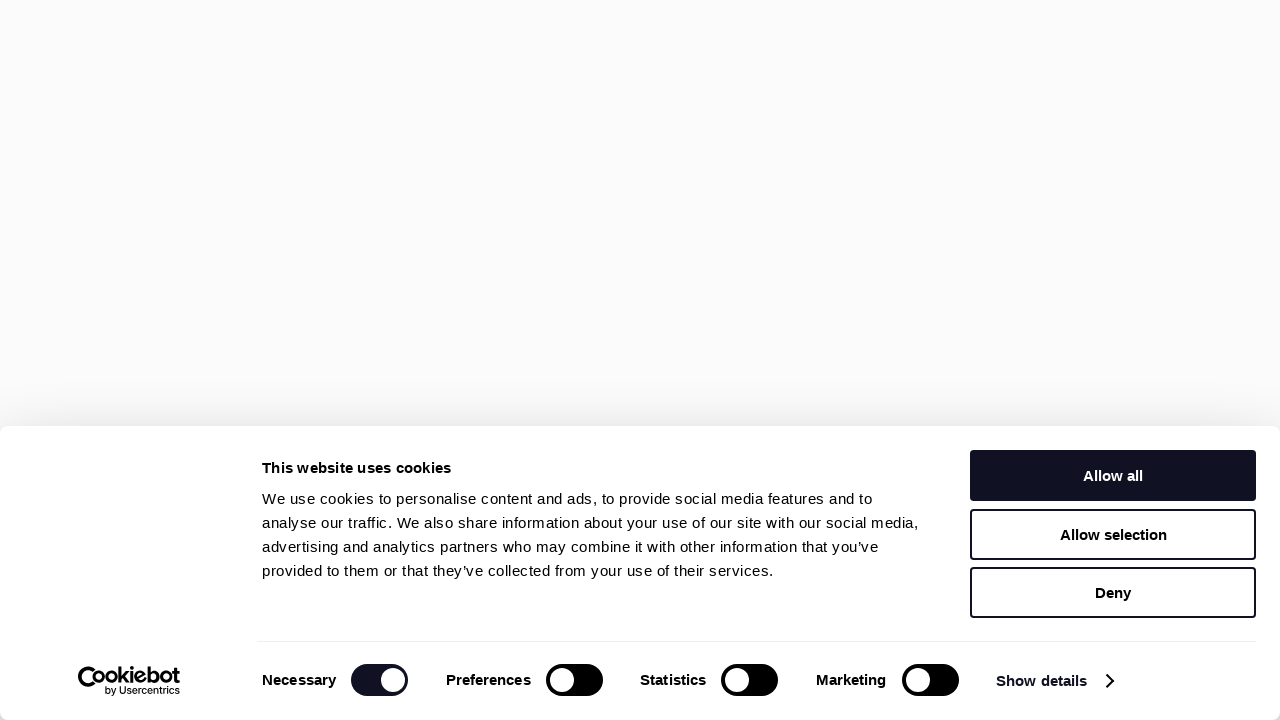

Clicked Services link and new tab opened at (718, 65) on a:has-text('Service') >> nth=0
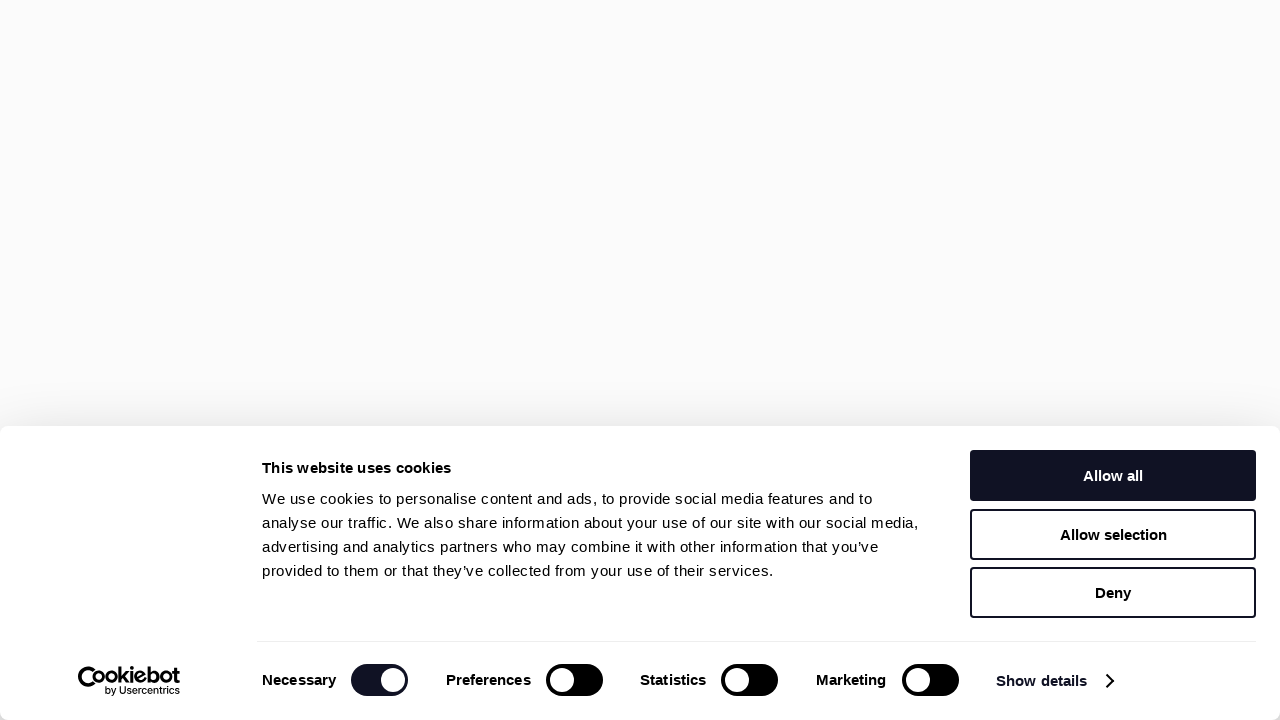

New tab loaded - DOM content loaded
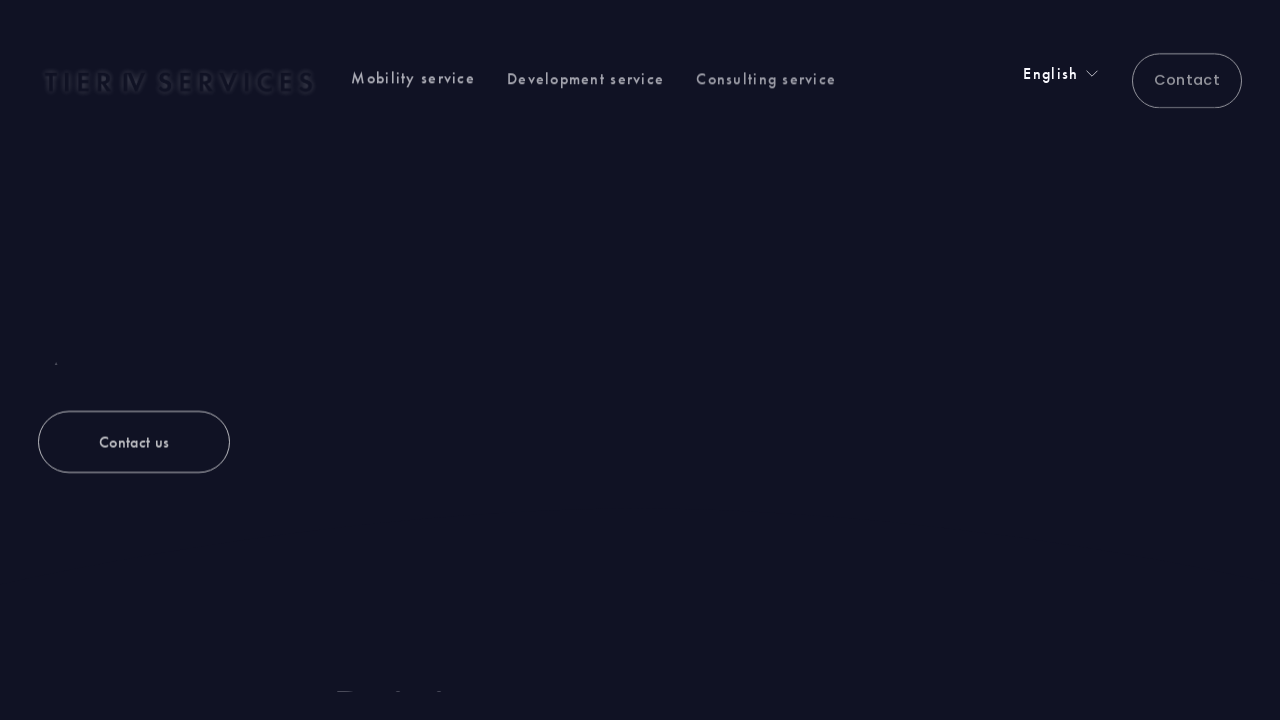

Verified new tab URL contains 'services.tier4.jp': https://services.tier4.jp/
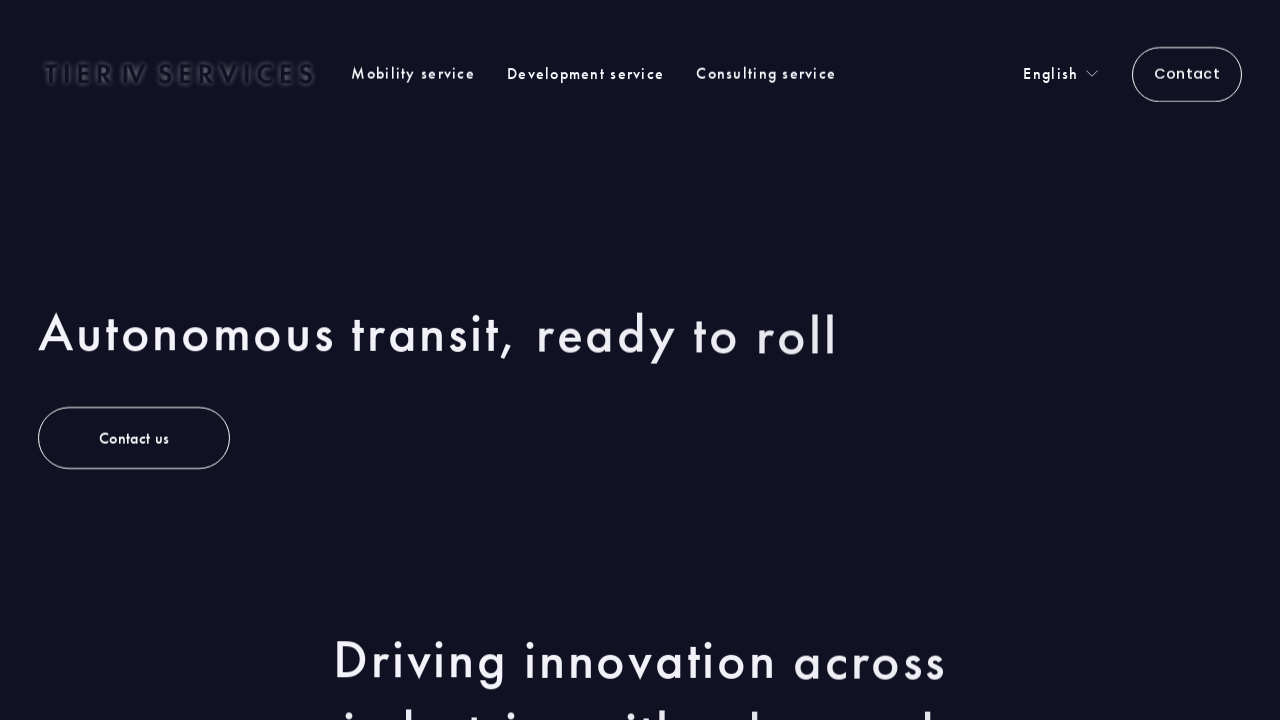

Verified original page still on tier4.jp: https://tier4.jp/
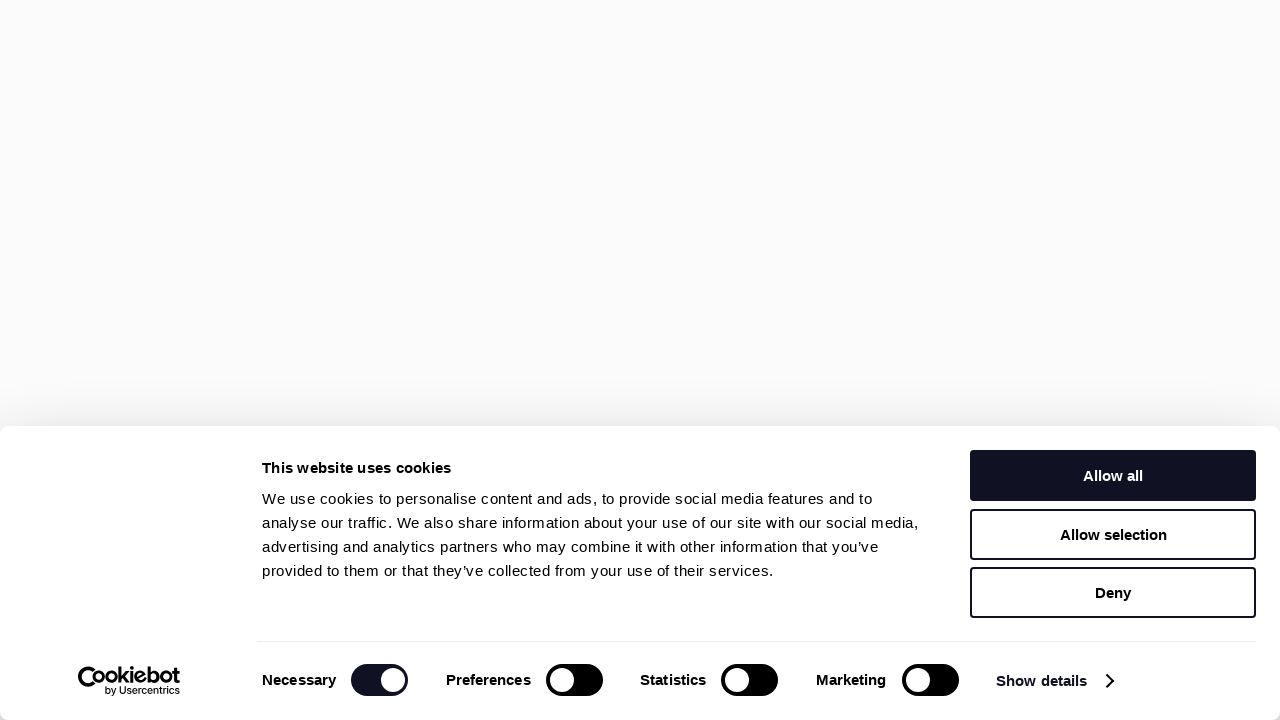

Closed new tab
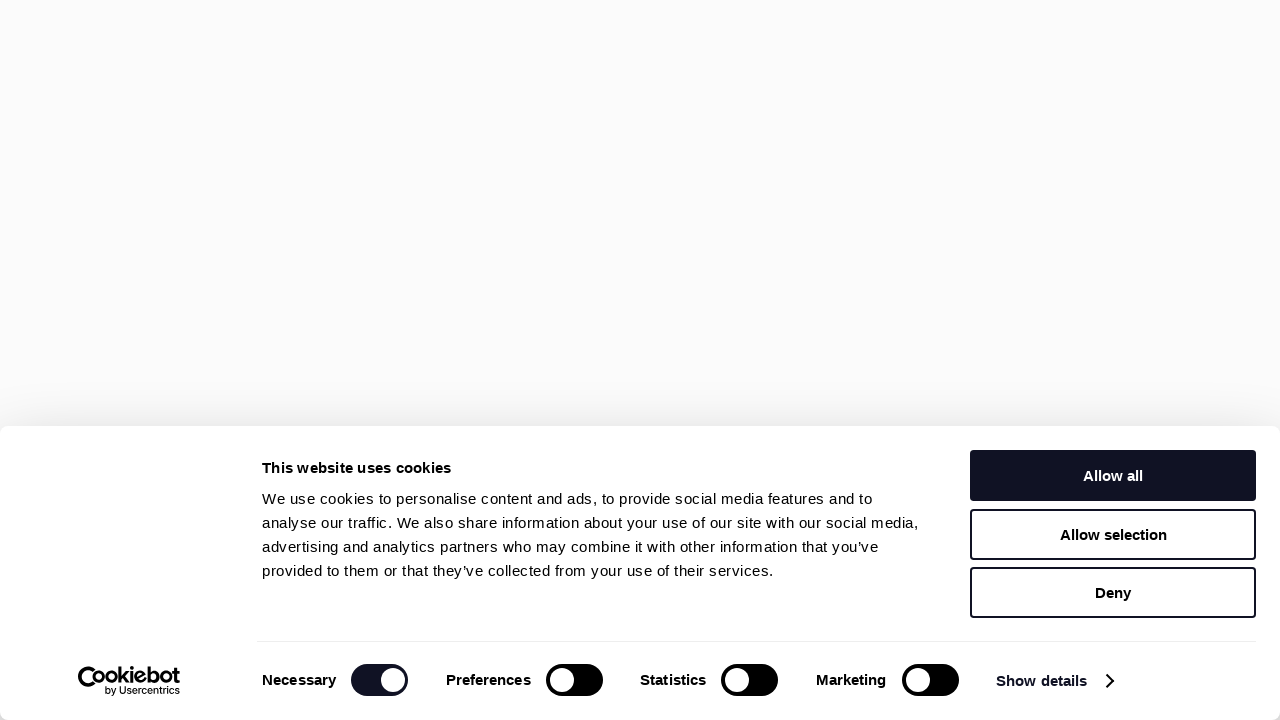

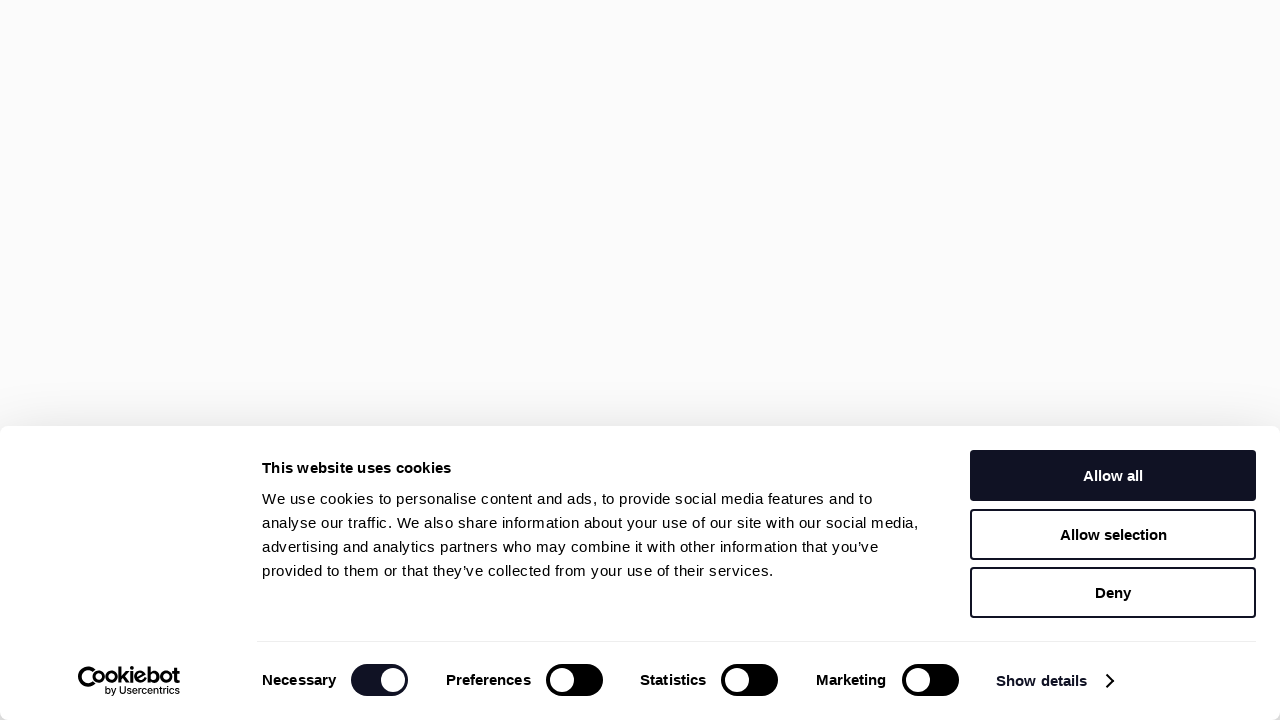